Navigates to a LEGO 404 error page and waits for the page to load

Starting URL: https://www.lego.com/404

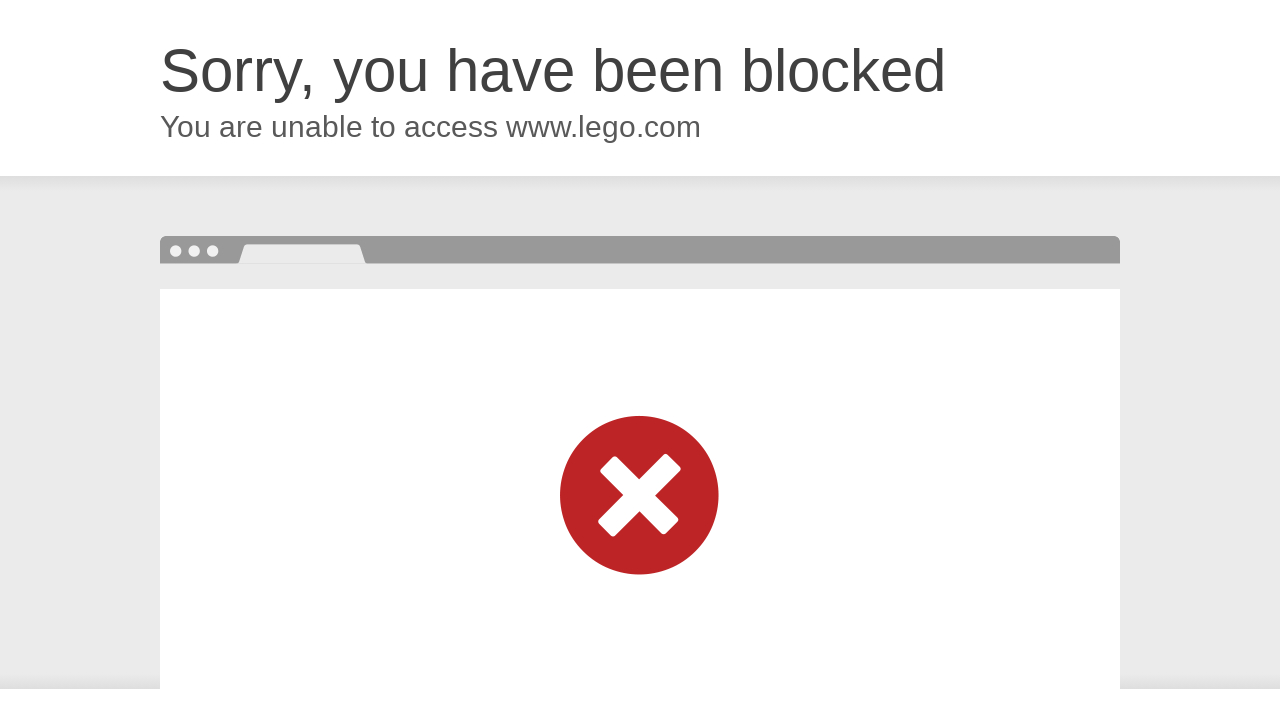

Navigated to LEGO 404 error page
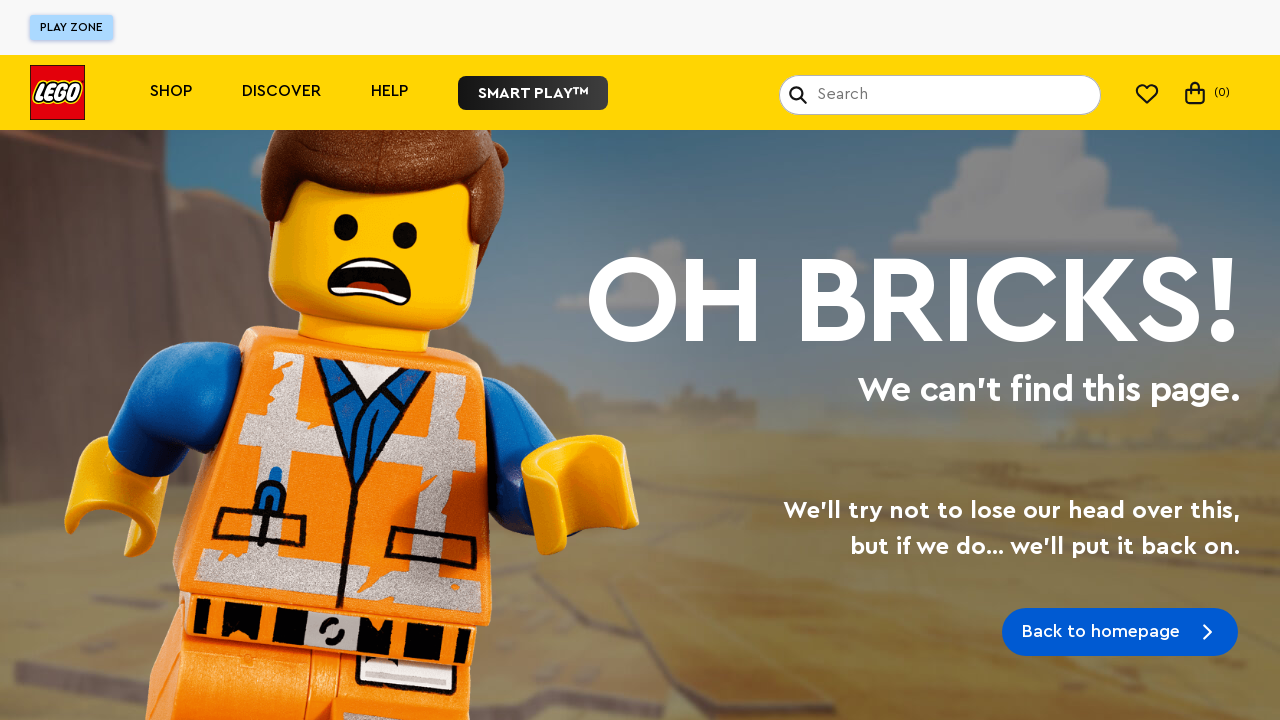

DOM content loaded on 404 page
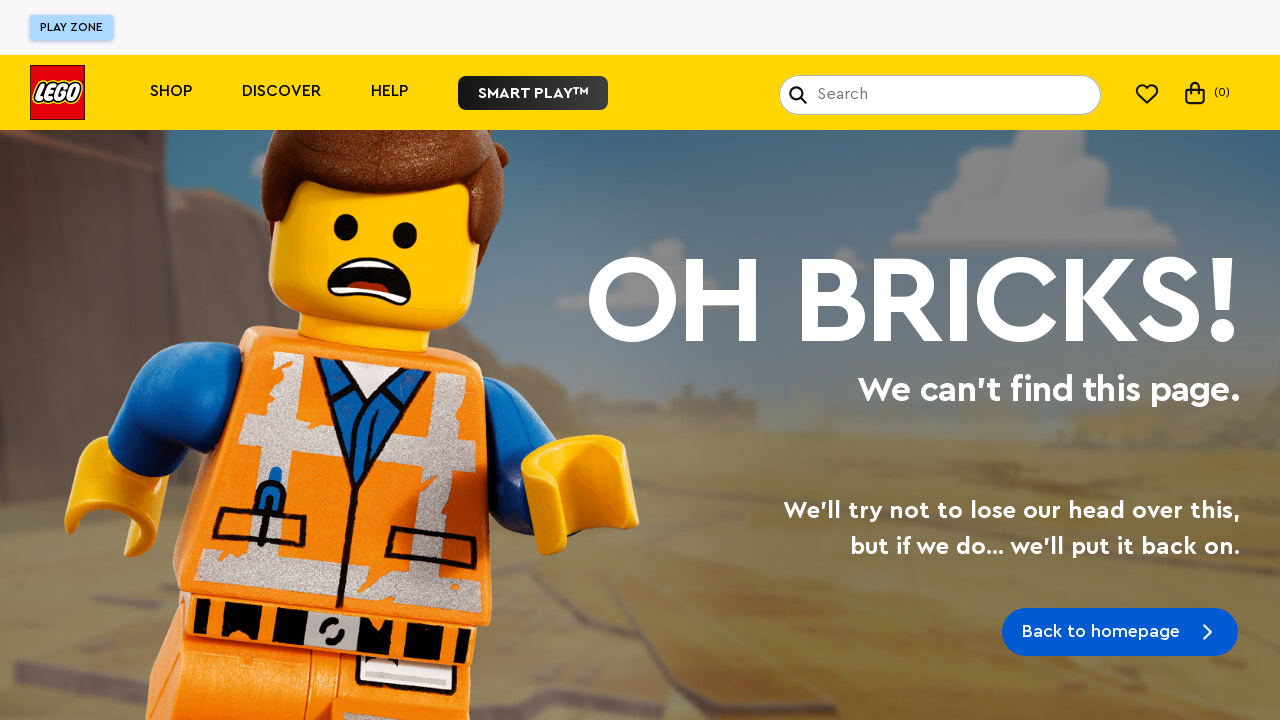

Network idle - 404 page fully loaded
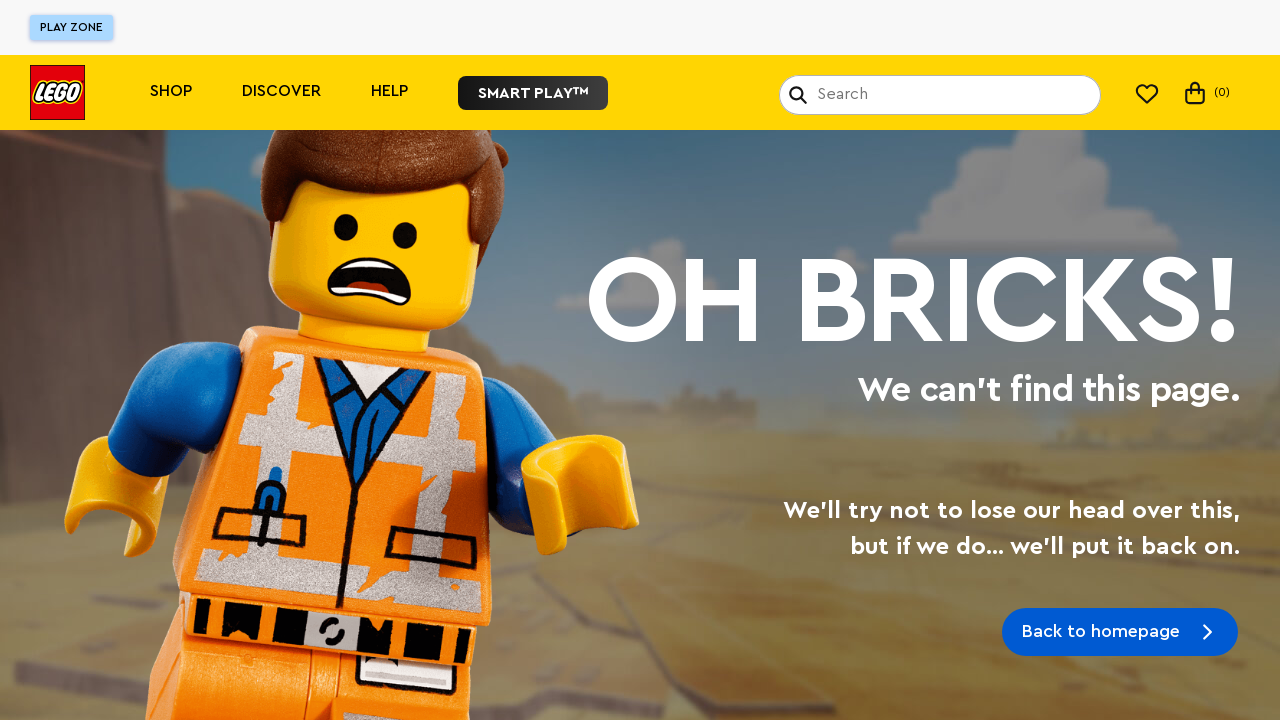

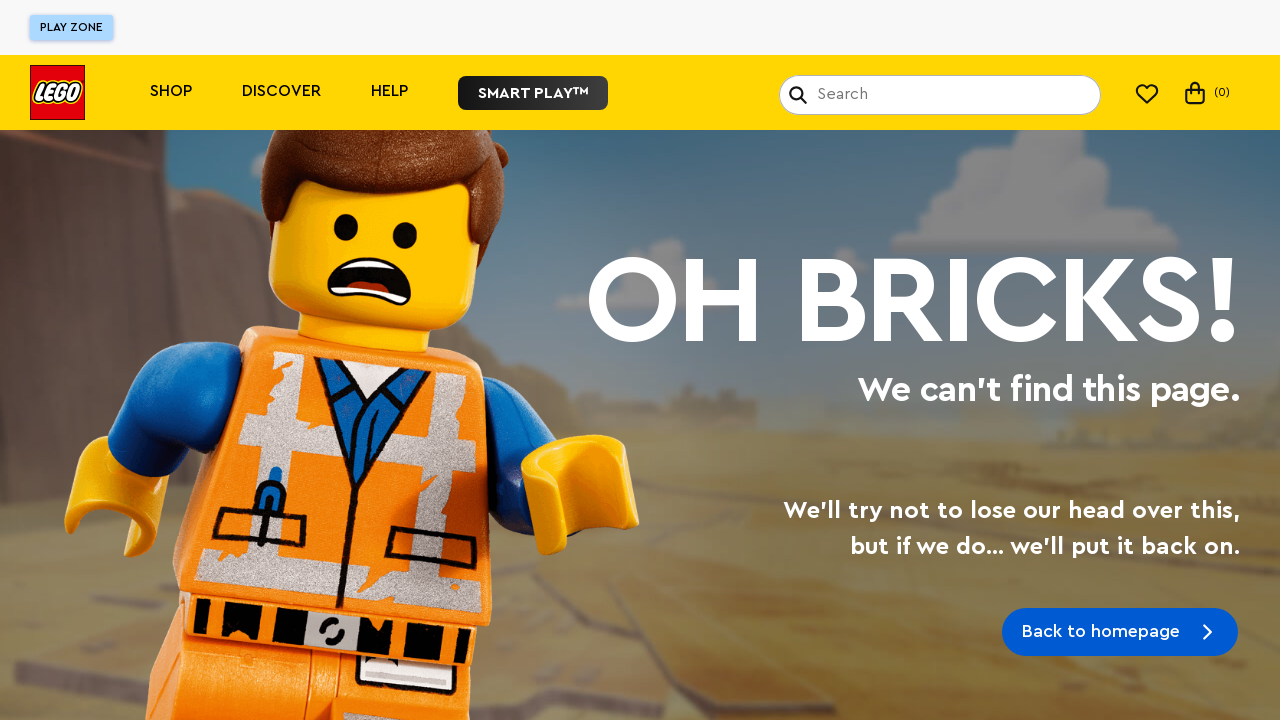